Navigates to an automation practice page and interacts with a table to verify its structure by counting rows and columns, and reading content from specific cells

Starting URL: https://rahulshettyacademy.com/AutomationPractice/

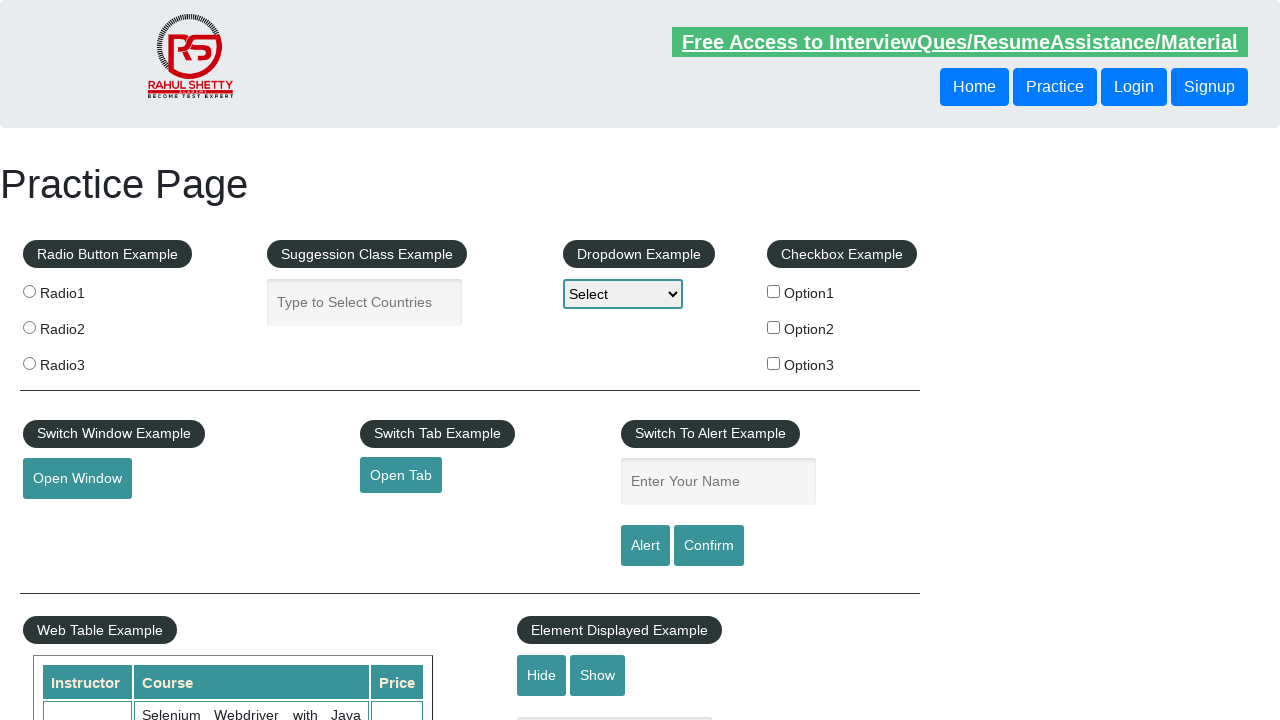

Waited for table to load
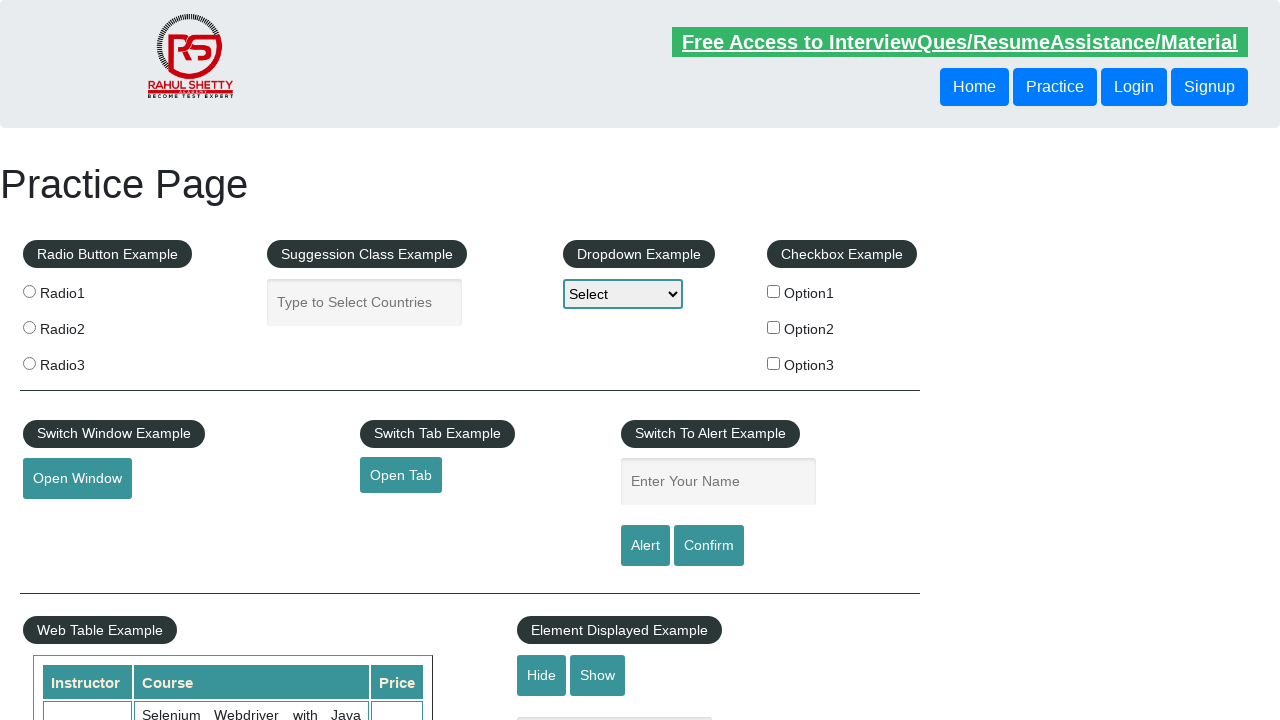

Located the table element
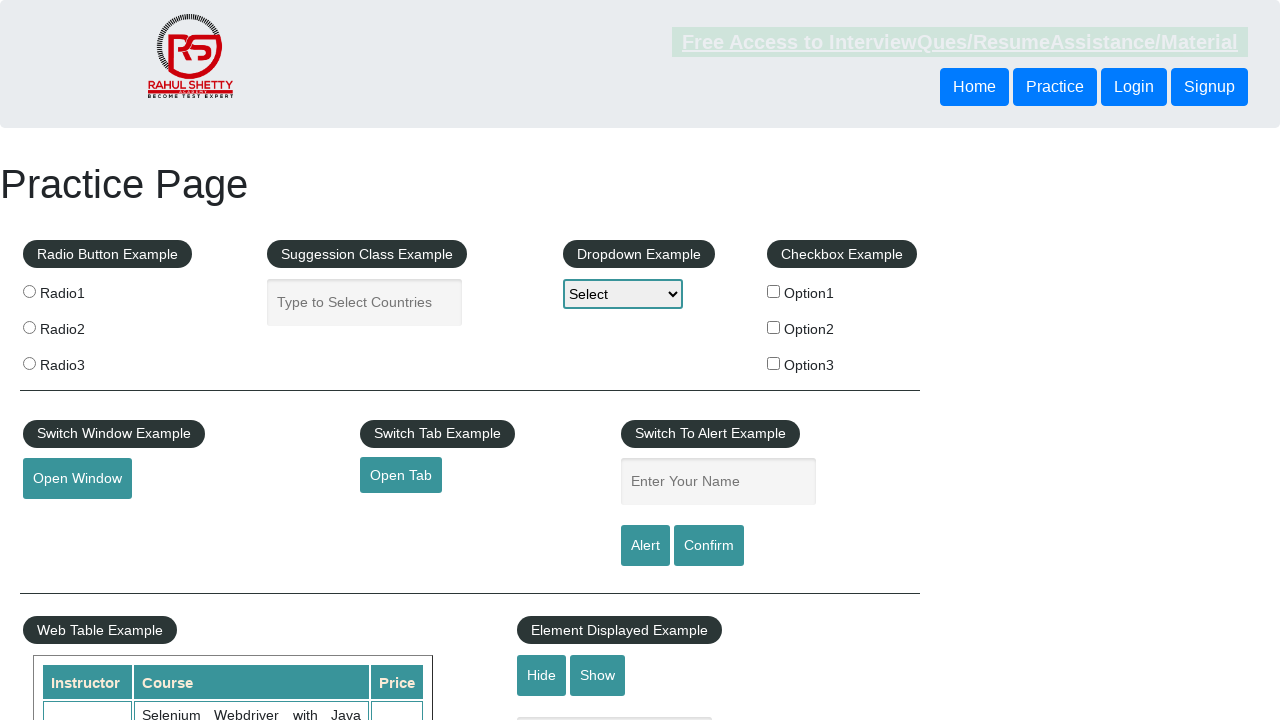

Counted table rows: 11
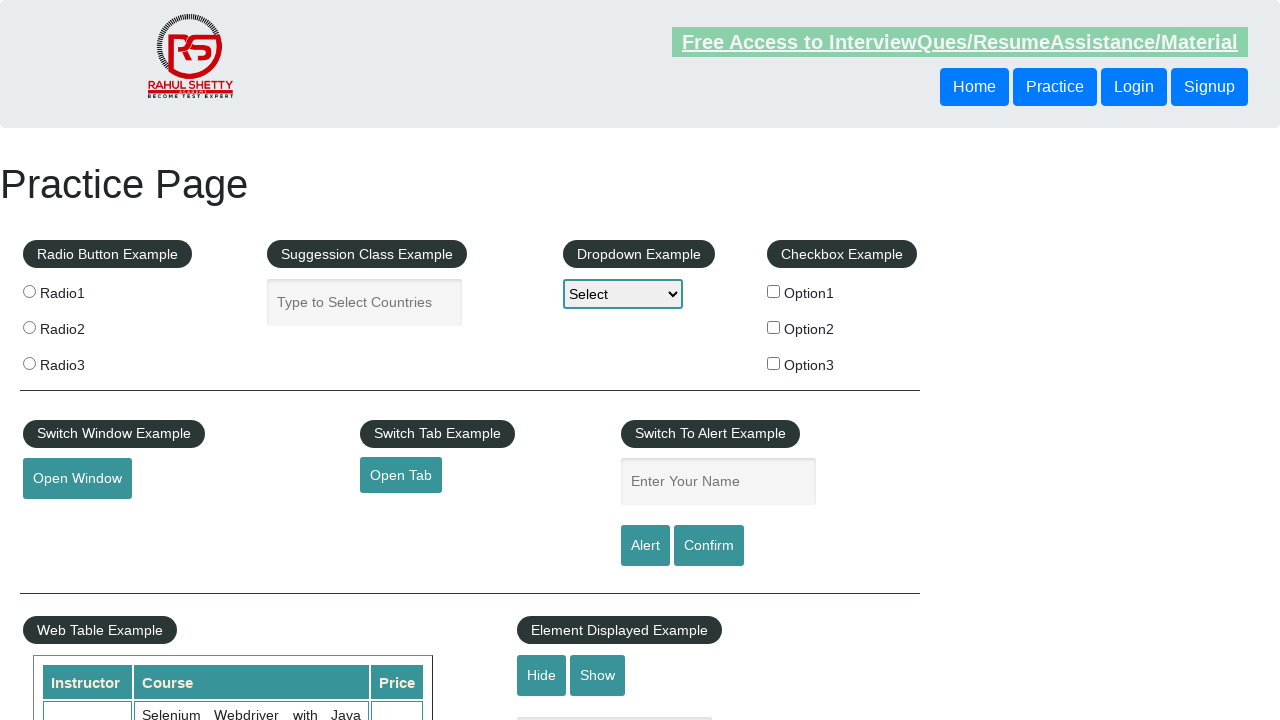

Counted table columns: 3
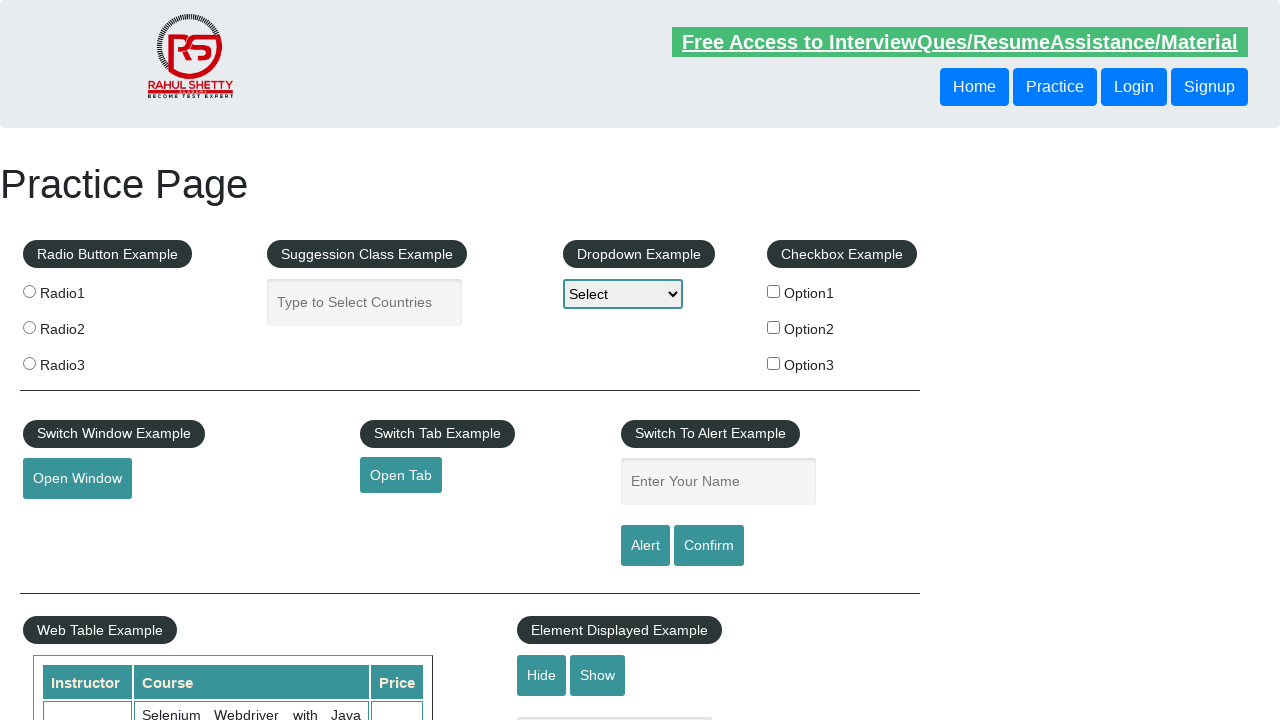

Retrieved cells from second row
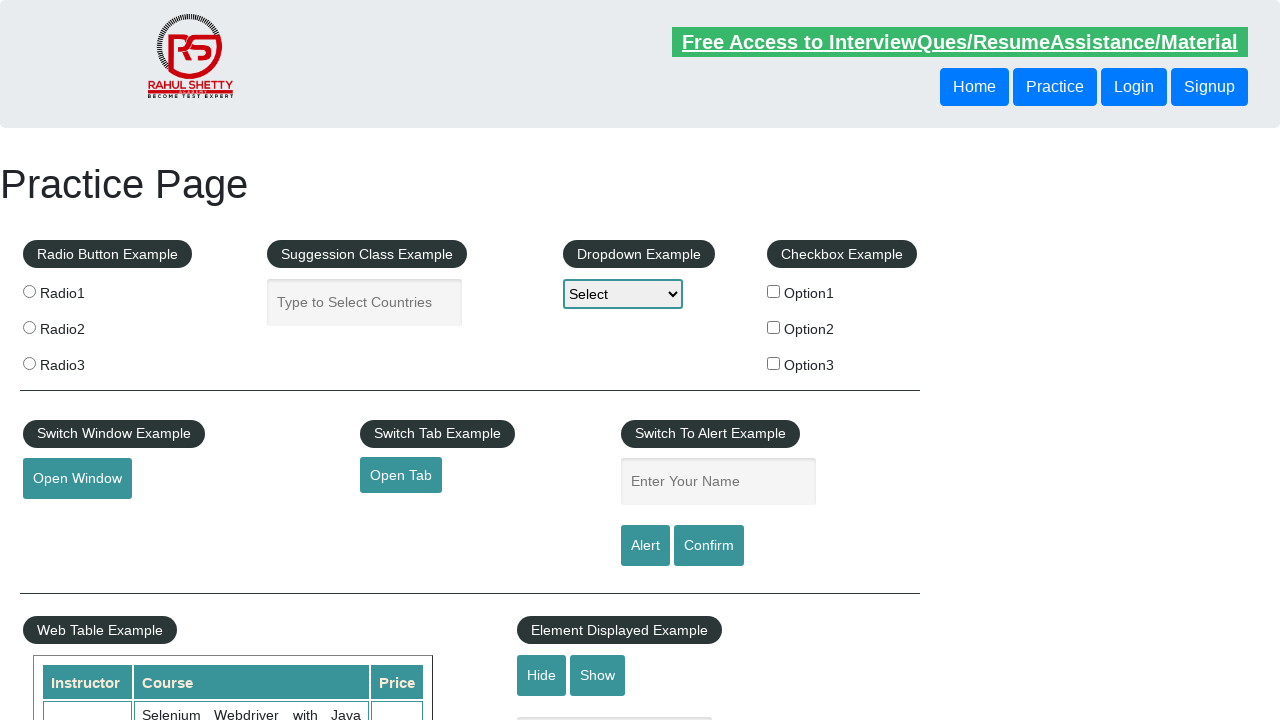

Read Cell 1 content: Rahul Shetty
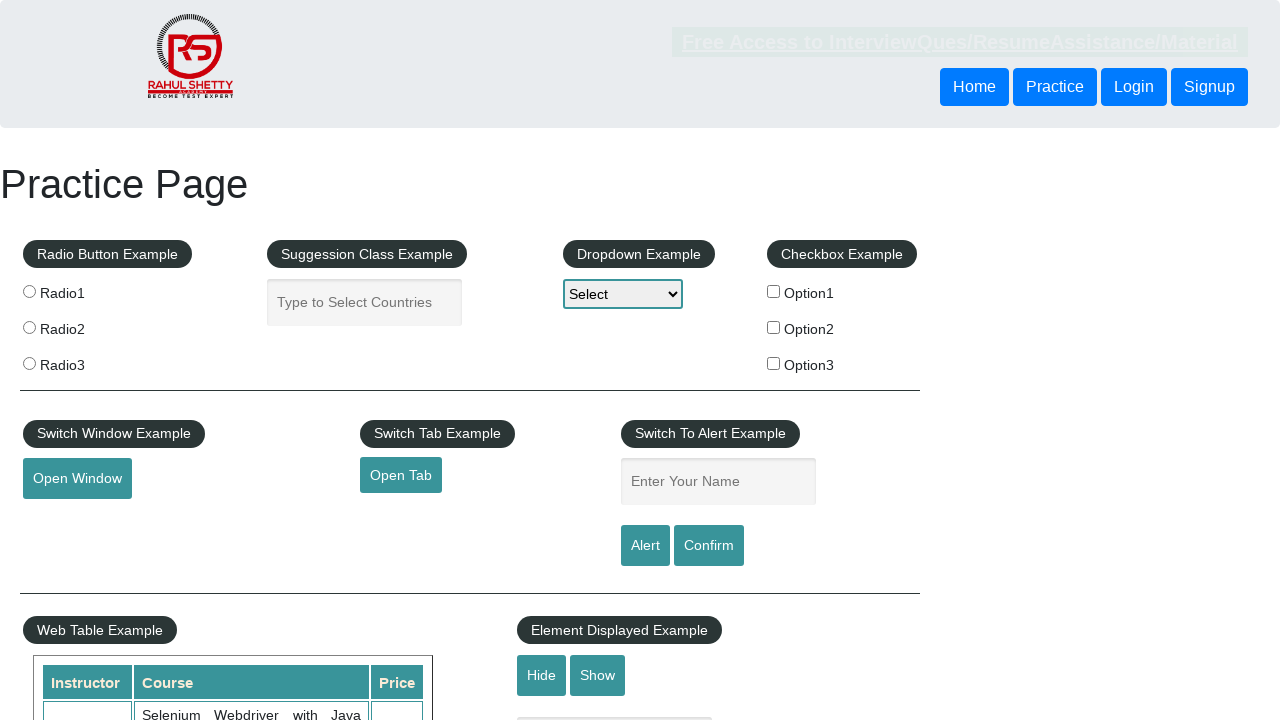

Read Cell 2 content: Learn SQL in Practical + Database Testing from Scratch
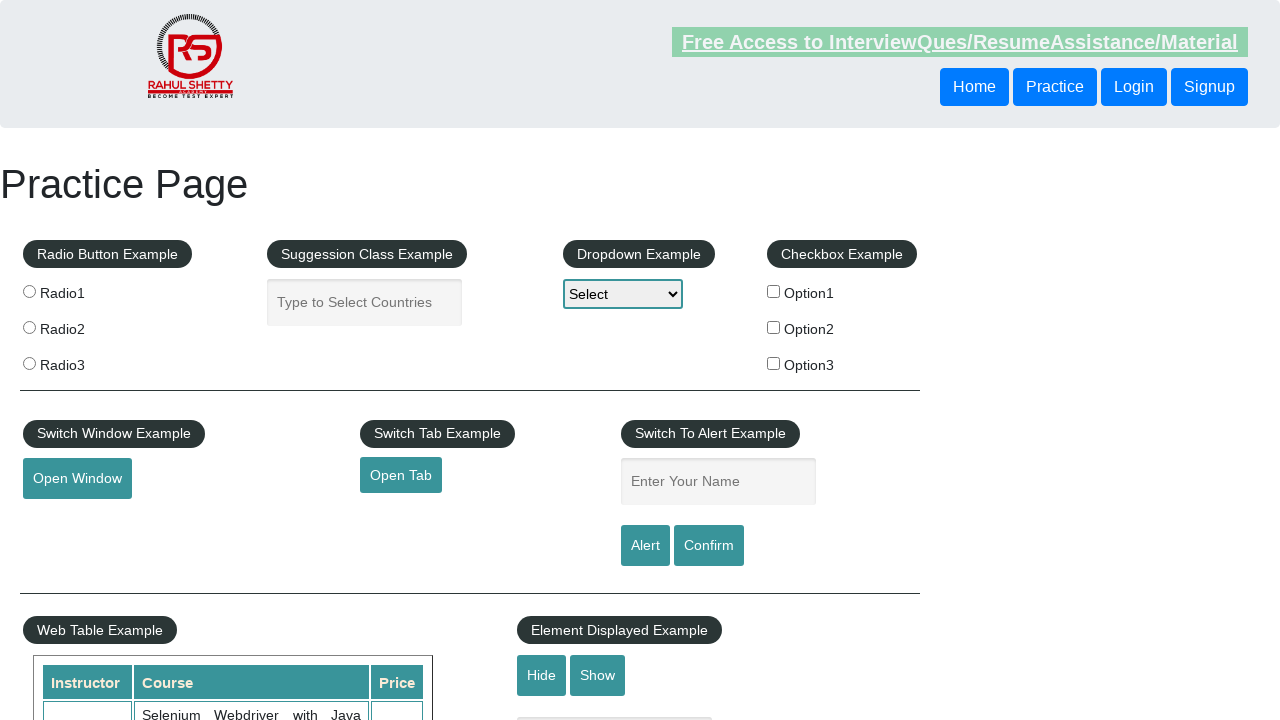

Read Cell 3 content: 25
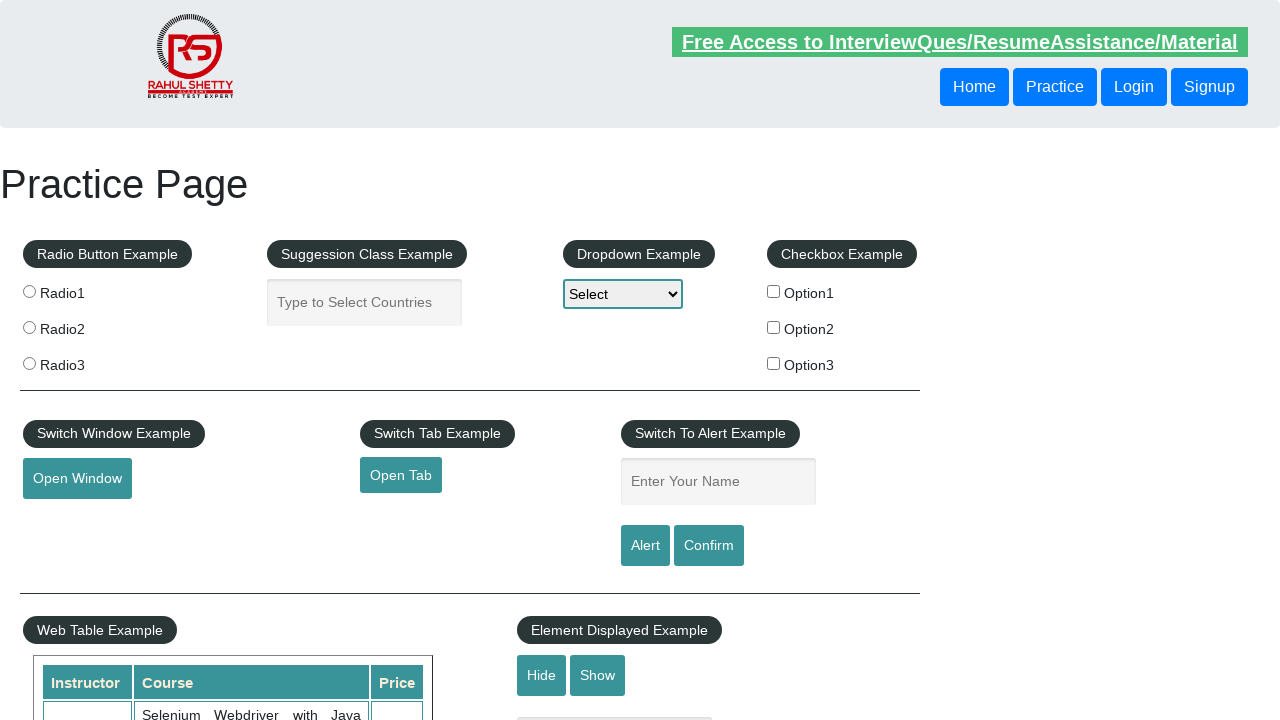

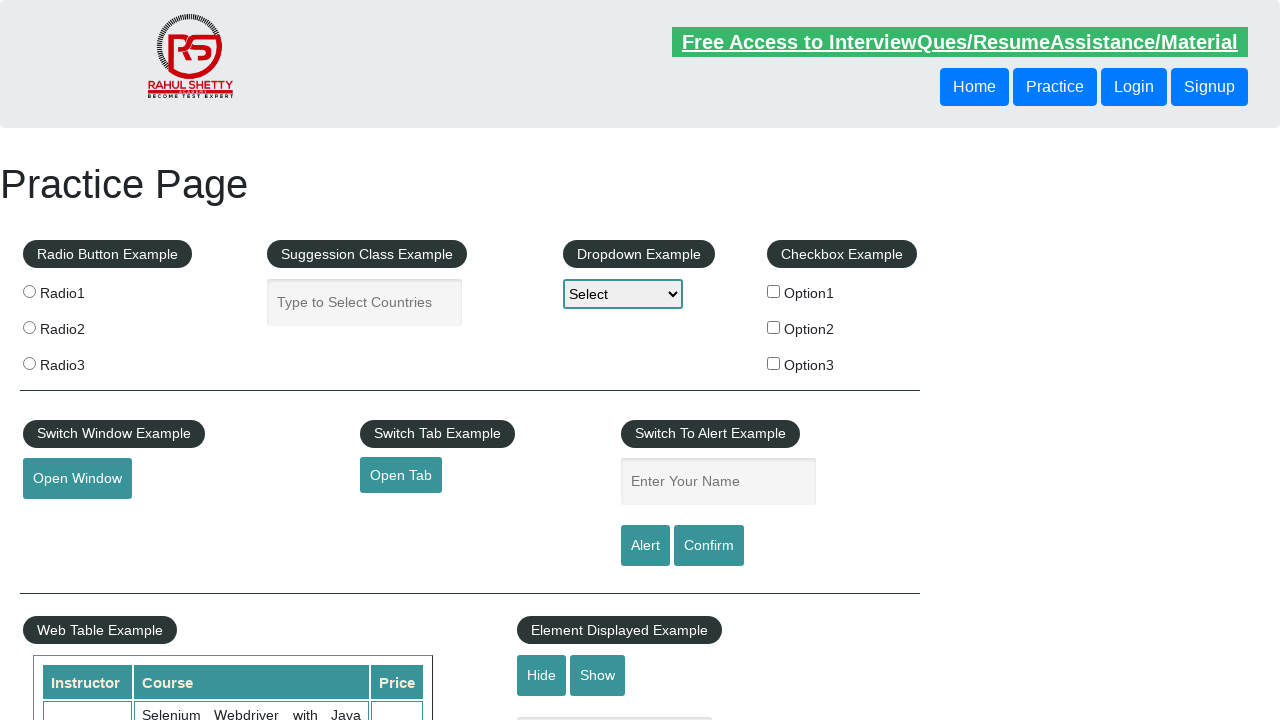